Tests adding a MacBook Air laptop to the shopping cart on Demoblaze e-commerce site and verifies the product name matches in the cart

Starting URL: https://www.demoblaze.com/

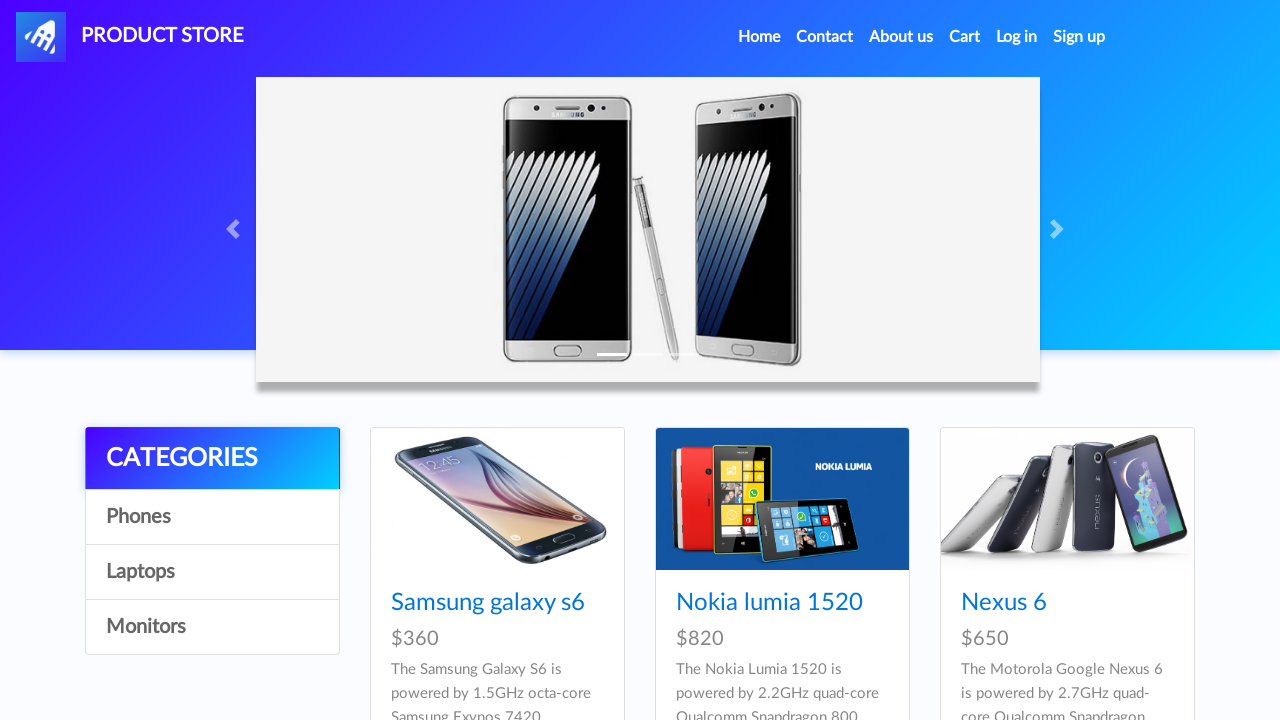

Clicked on Laptops category at (212, 572) on text=Laptops
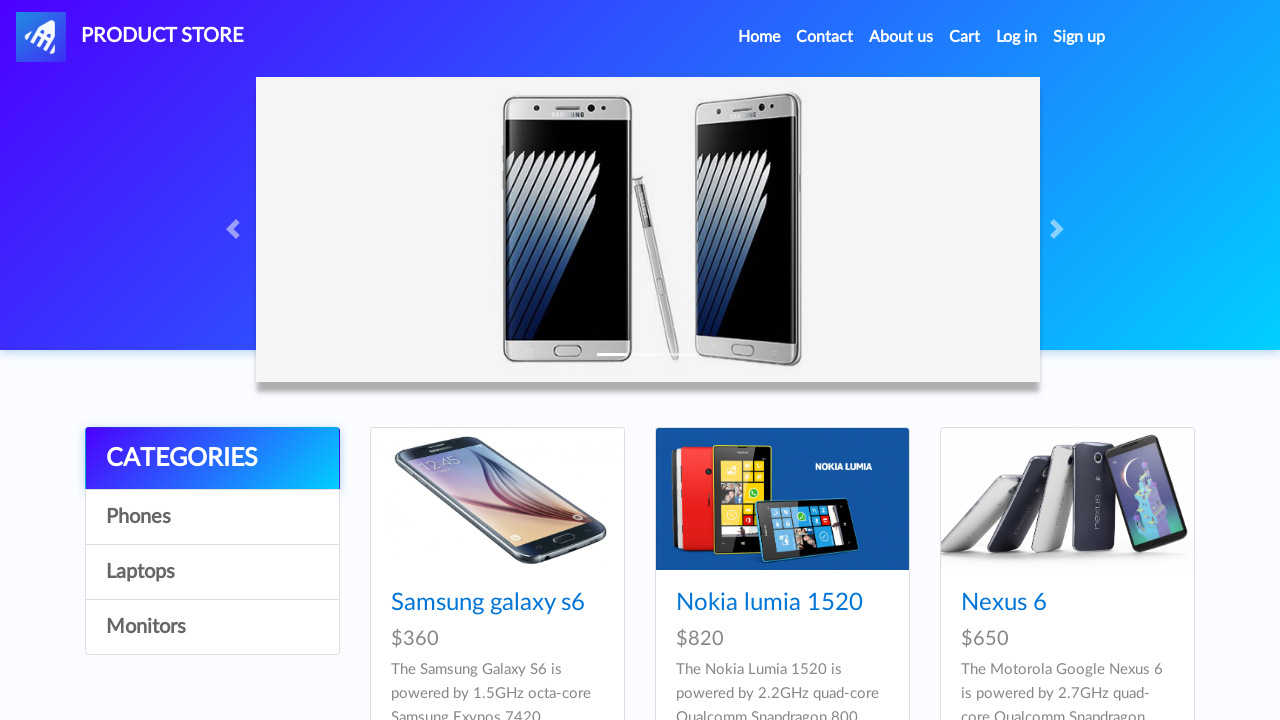

Waited 3 seconds for laptops to load
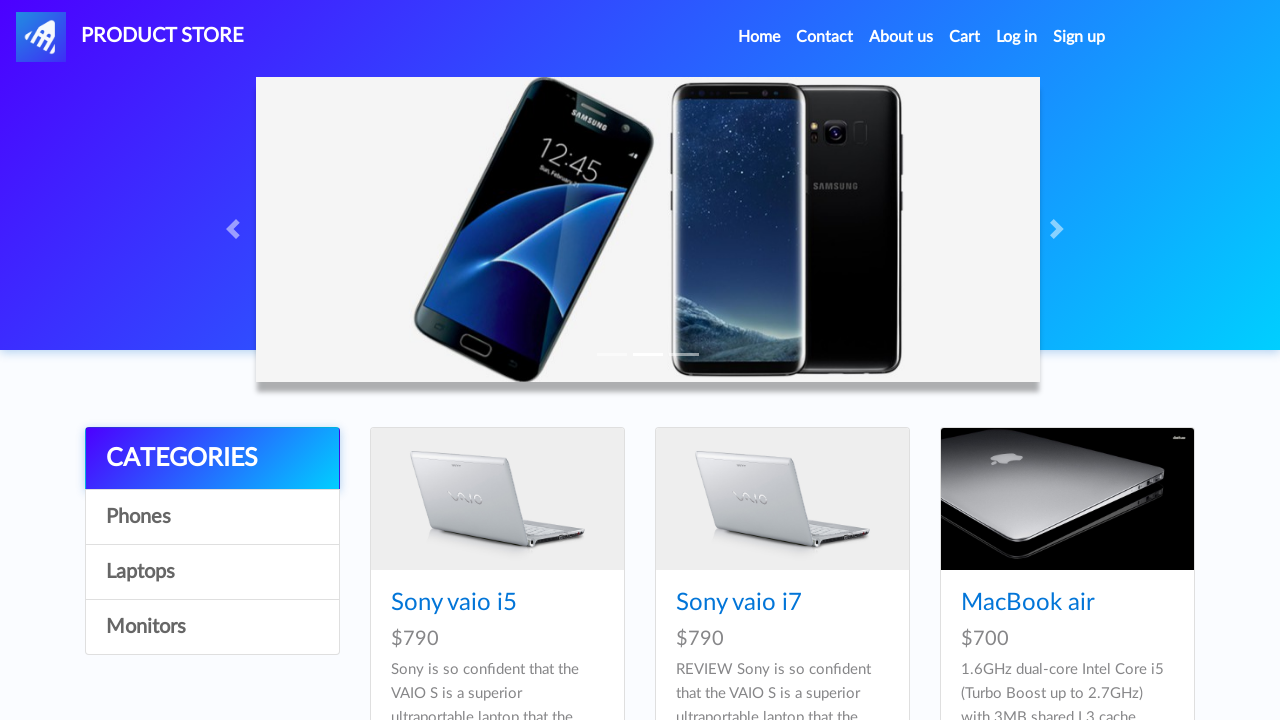

Clicked on MacBook air product at (1028, 603) on text=MacBook air
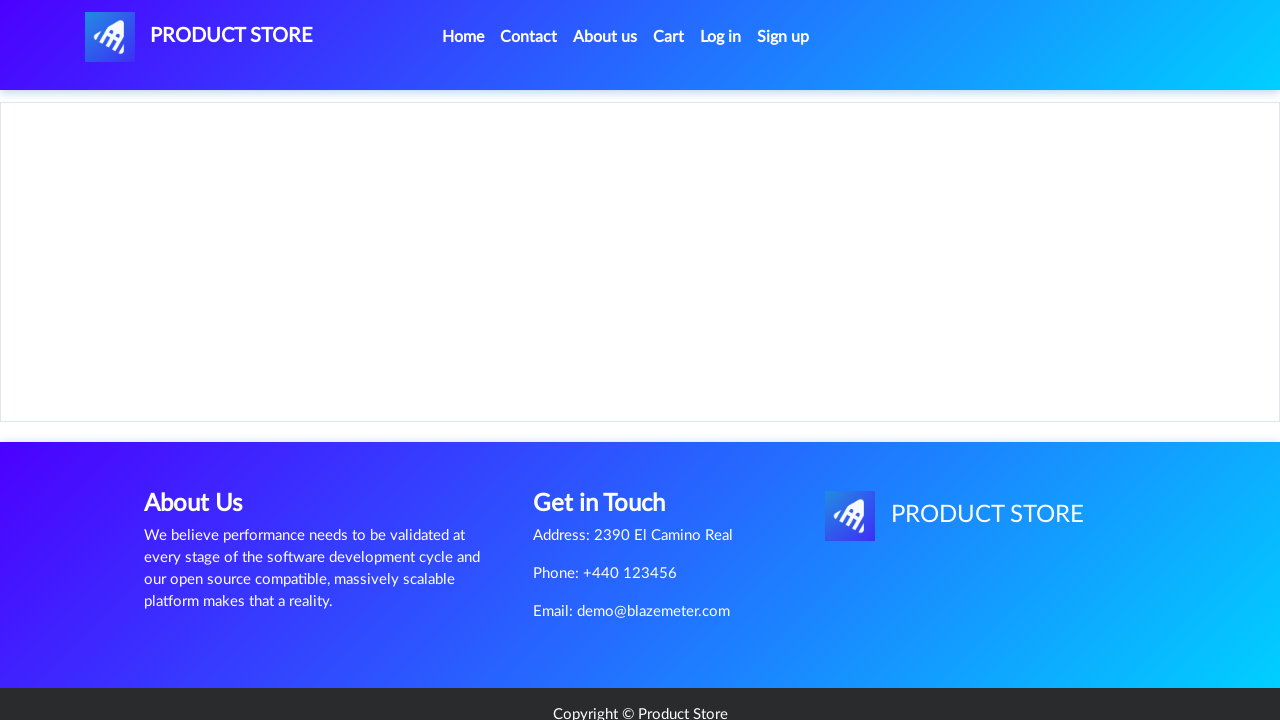

Waited 3 seconds for product page to load
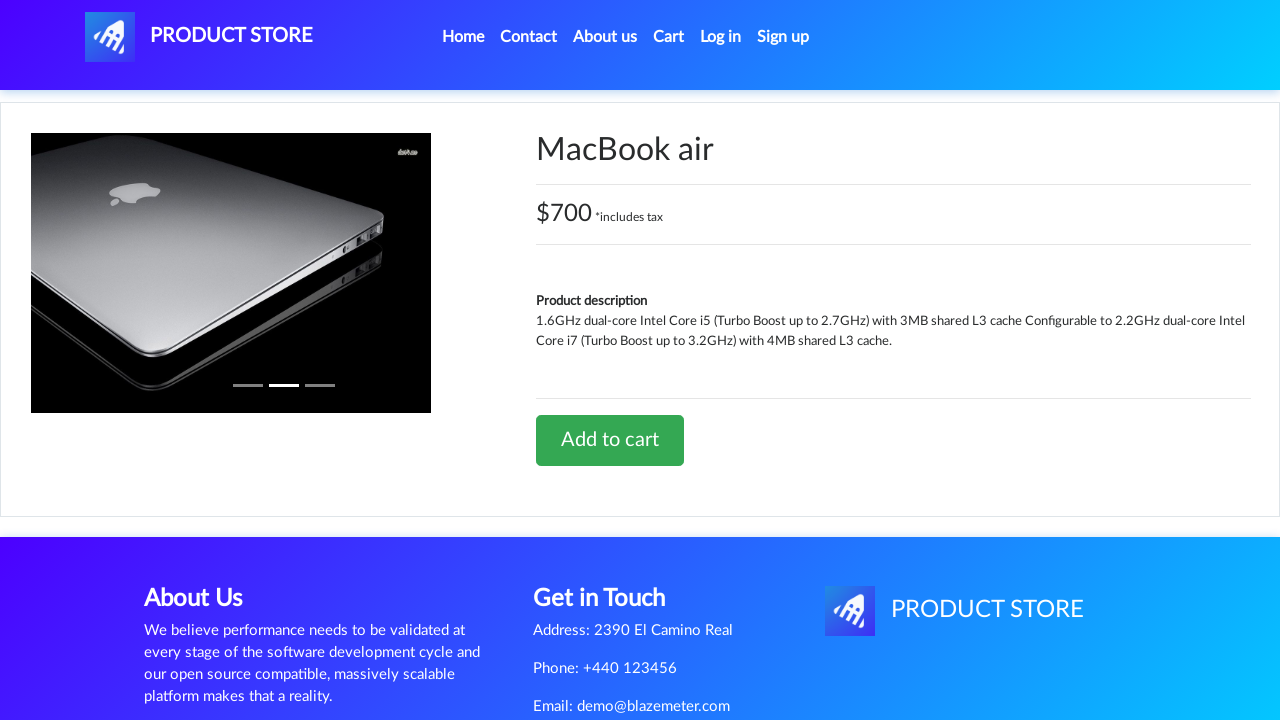

Retrieved product name: MacBook air
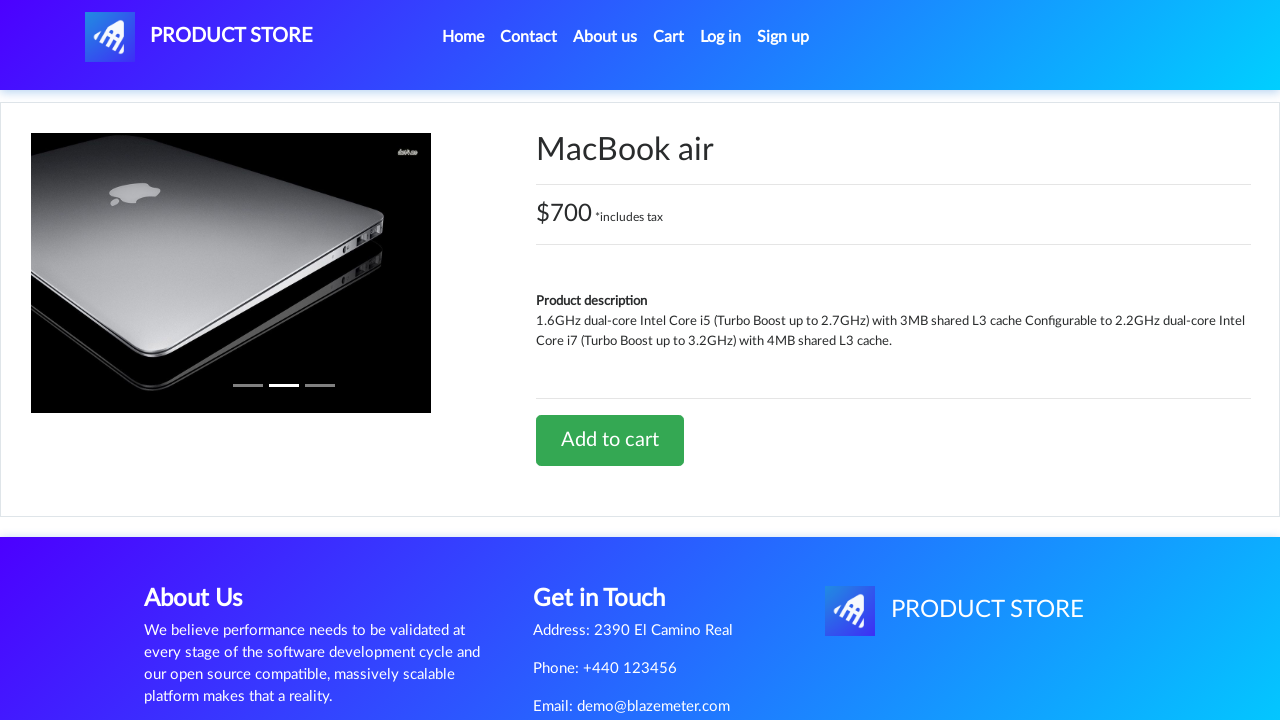

Clicked 'Add to cart' button at (610, 440) on text=Add to cart
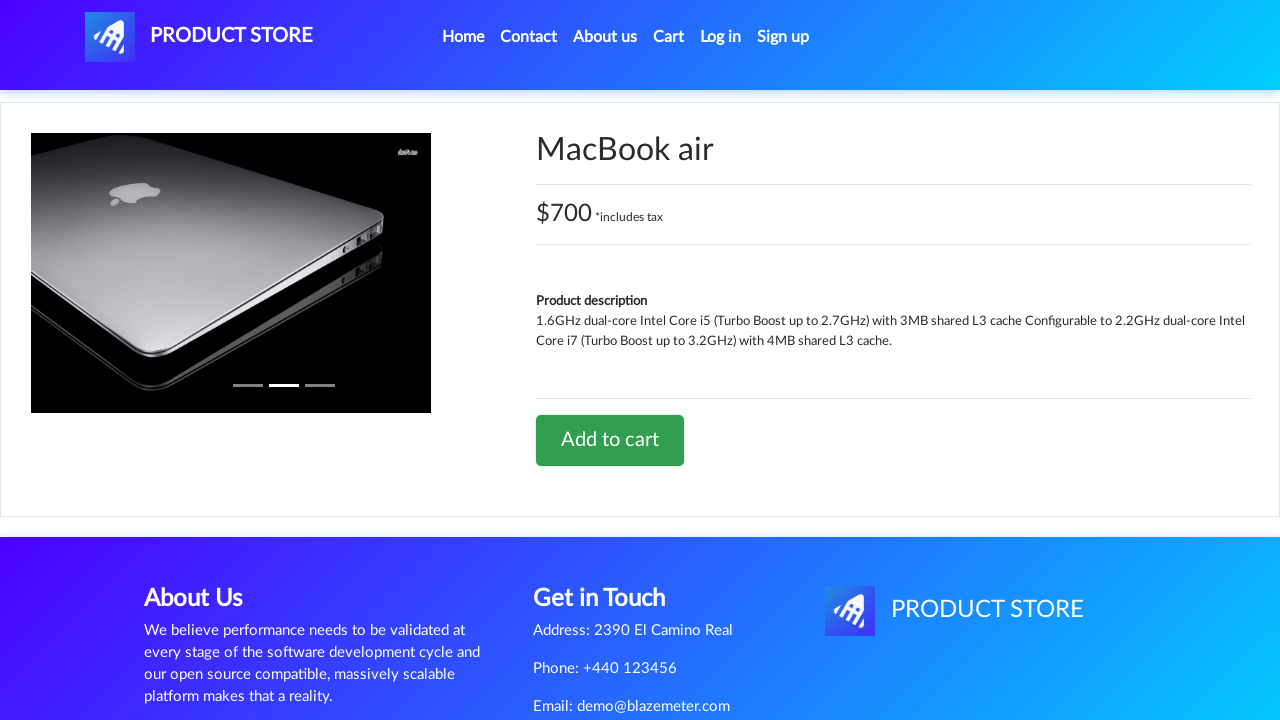

Waited 3 seconds for alert dialog
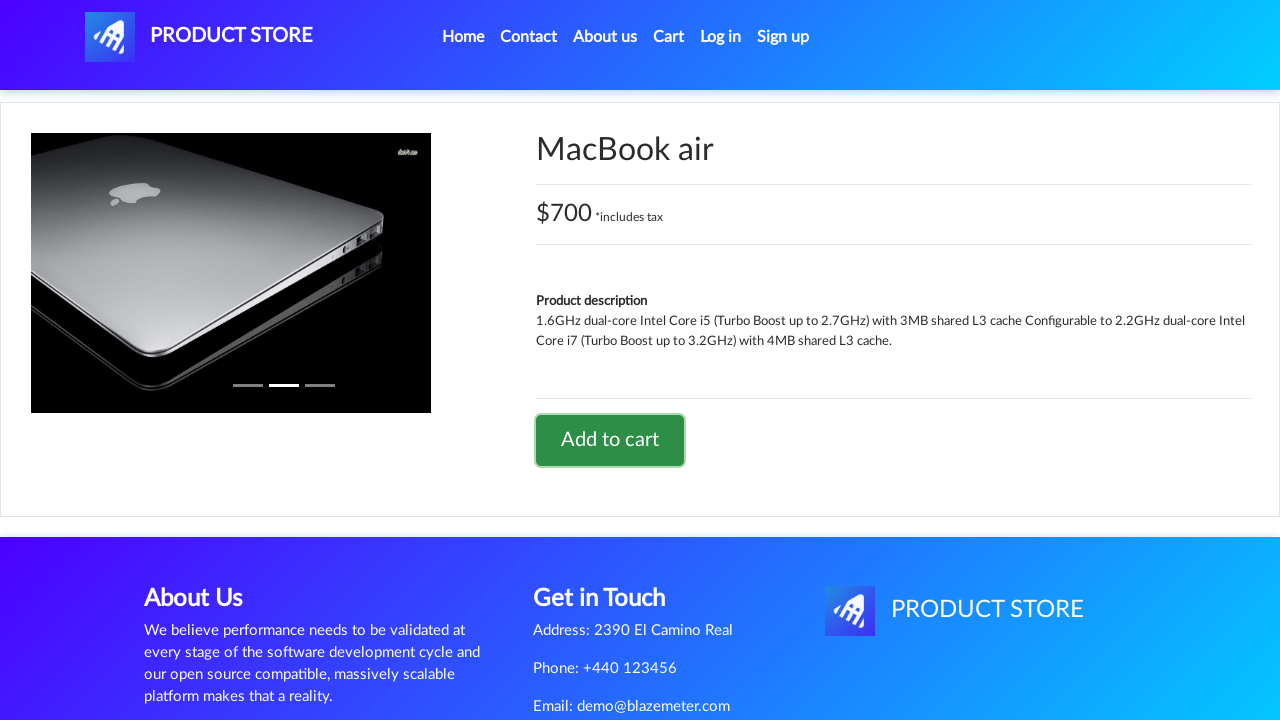

Accepted confirmation dialog
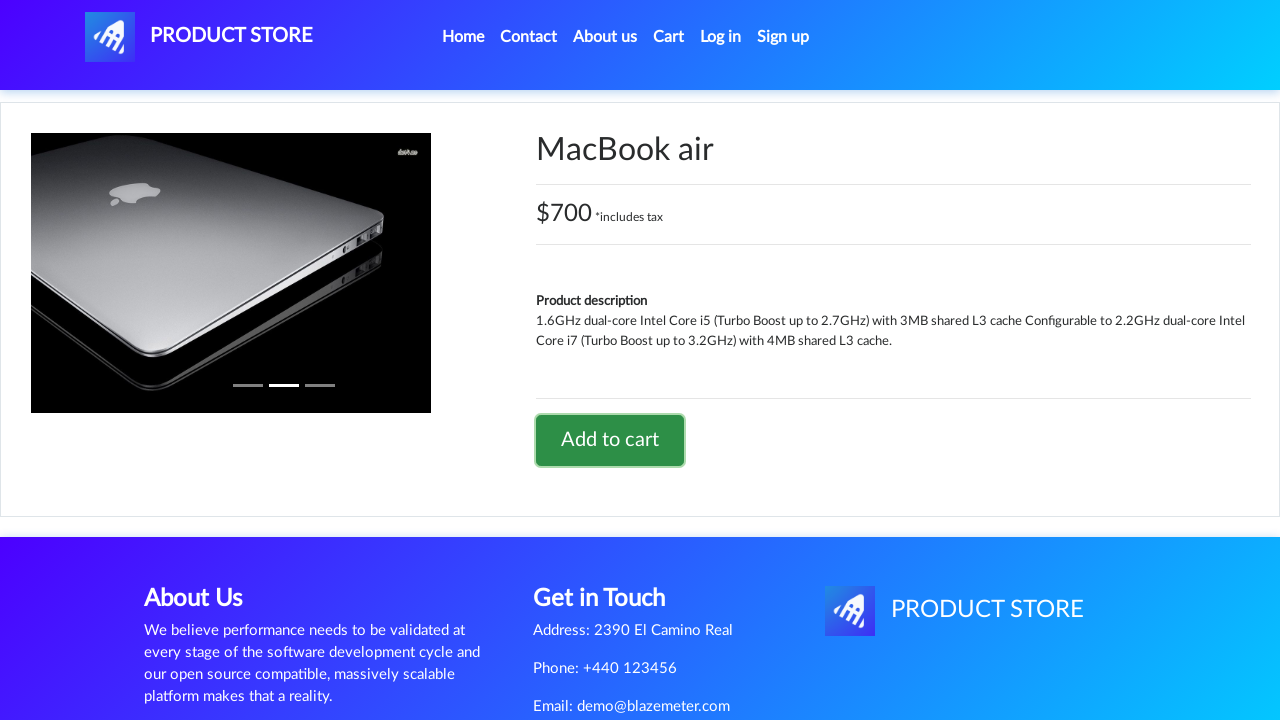

Clicked on Cart link at (669, 37) on text=Cart
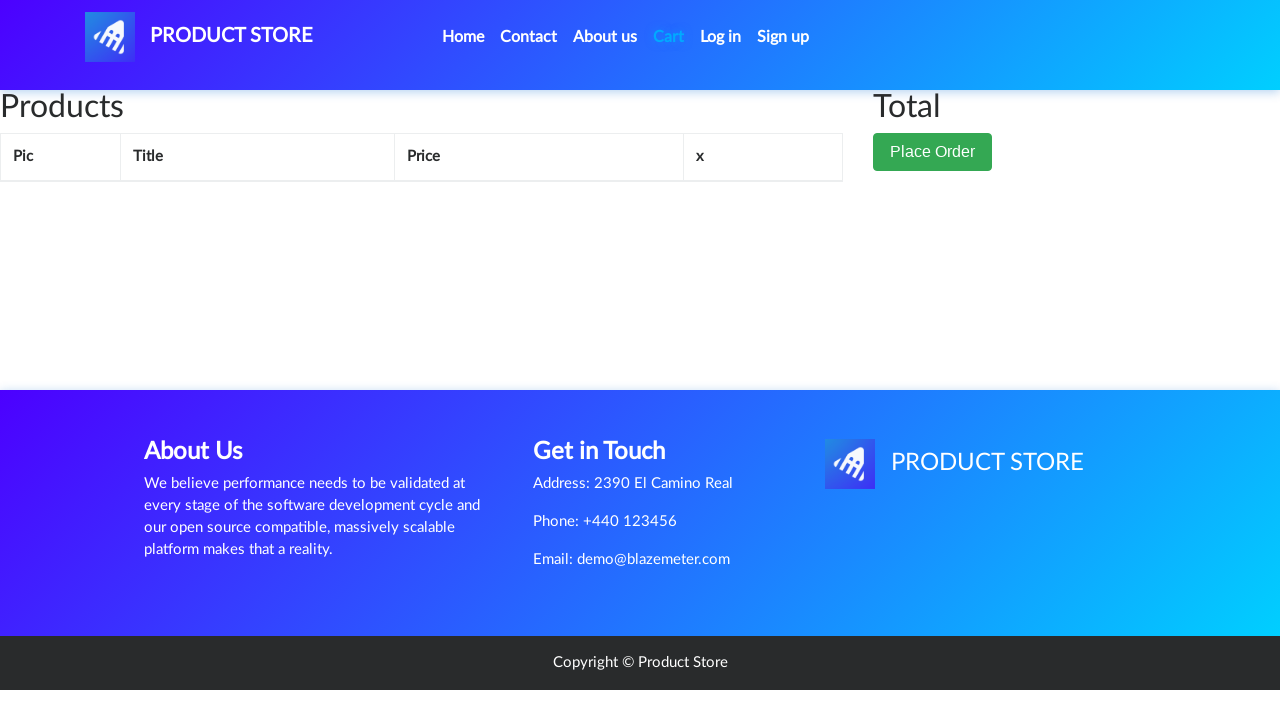

Waited 3 seconds for cart page to load
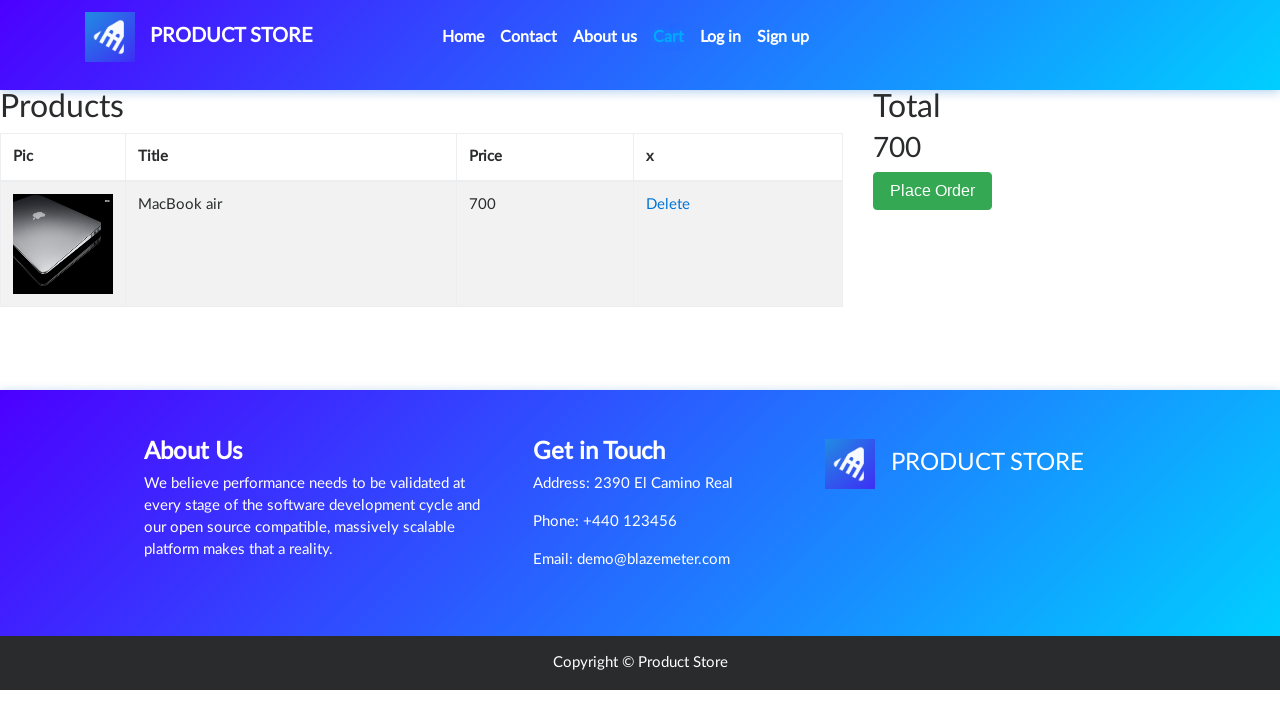

Retrieved cart item name: MacBook air
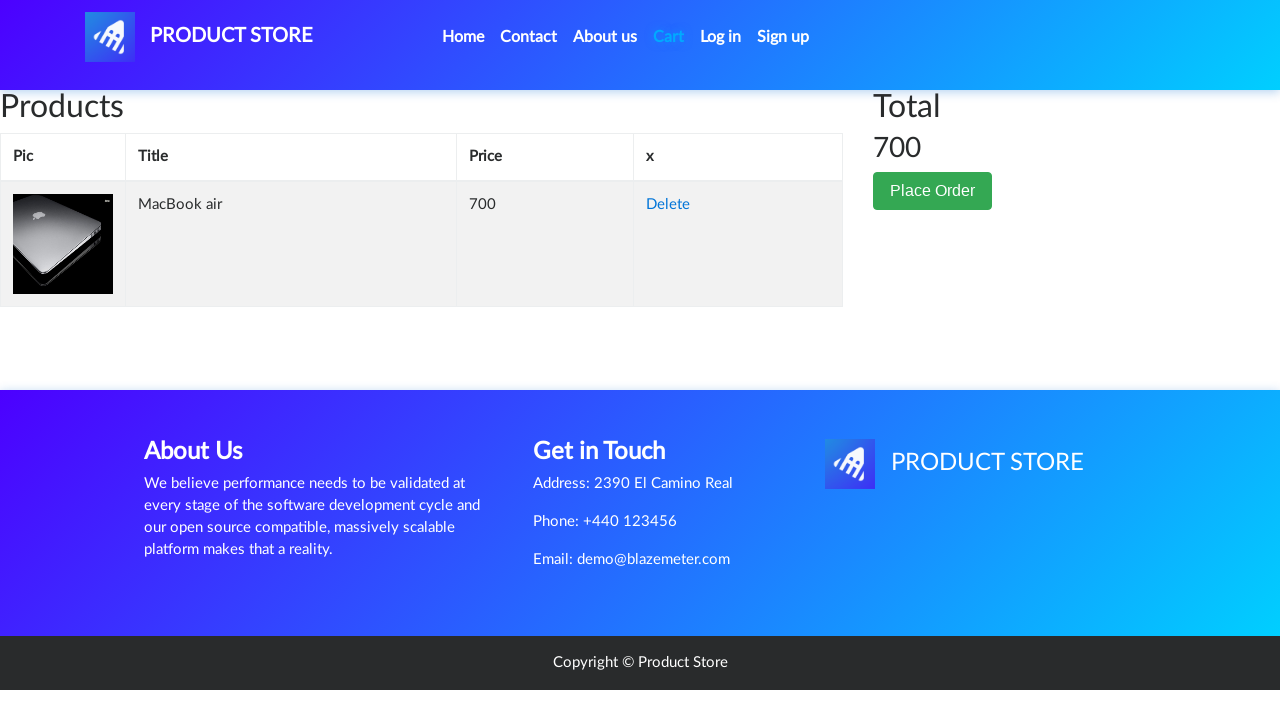

Verified product name matches in cart: MacBook air == MacBook air
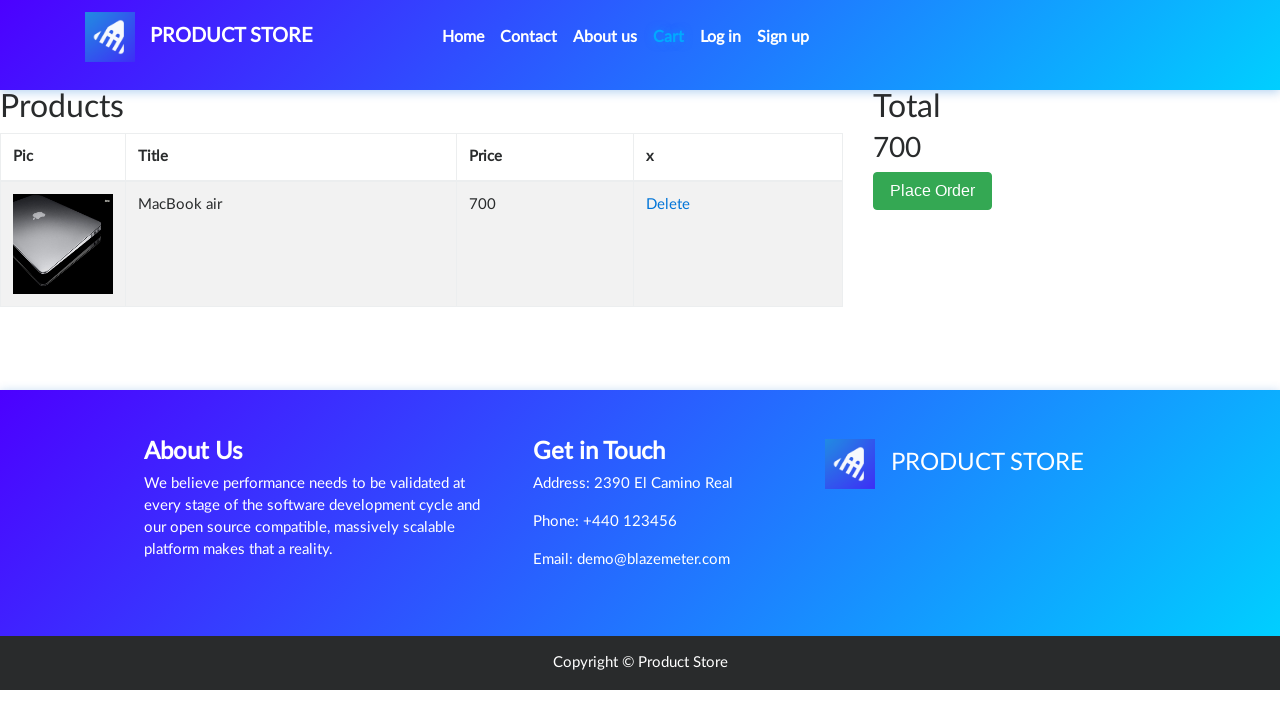

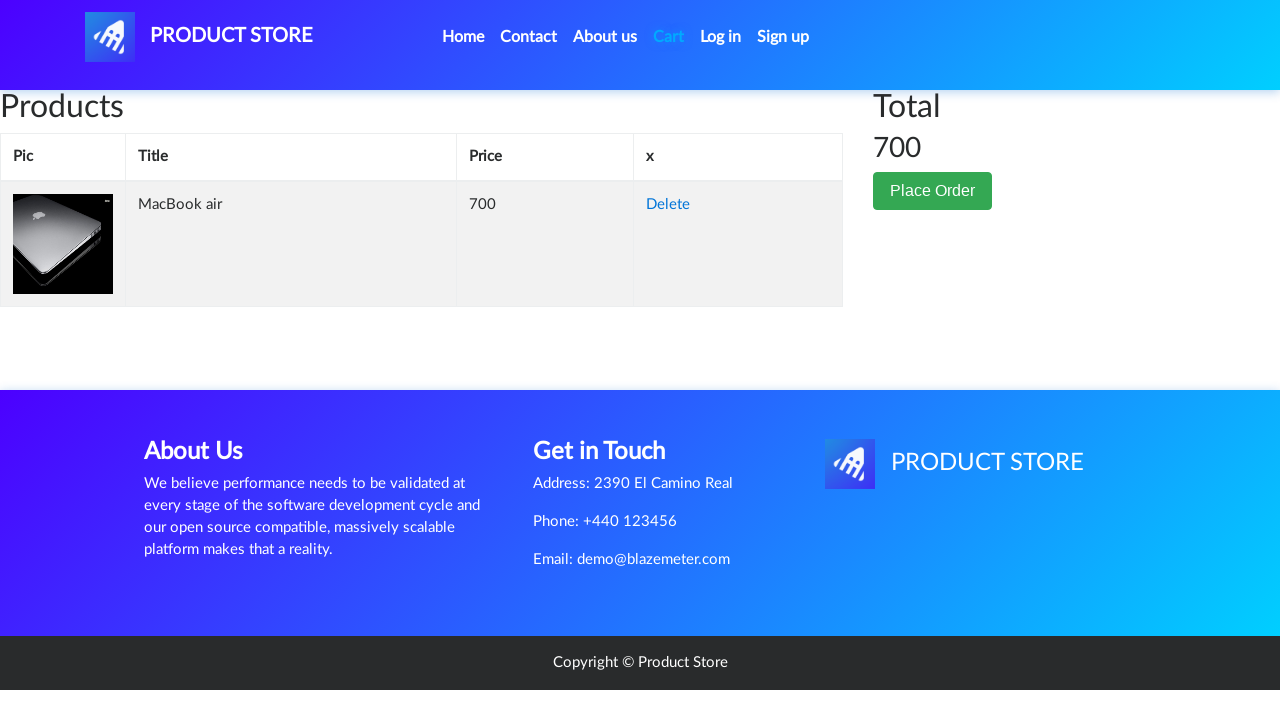